Tests drag and drop functionality on jQuery UI demo page by dragging an element from source to destination

Starting URL: https://jqueryui.com/droppable/#default

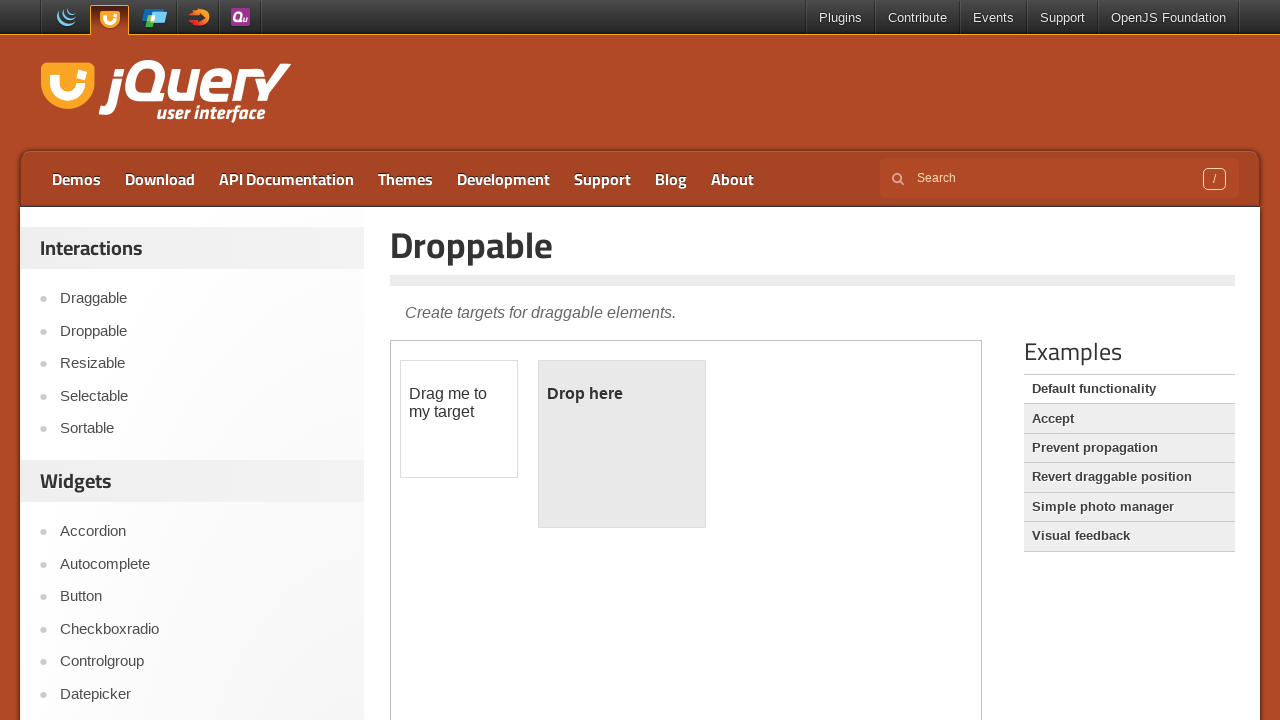

Located and selected the first iframe containing the drag and drop demo
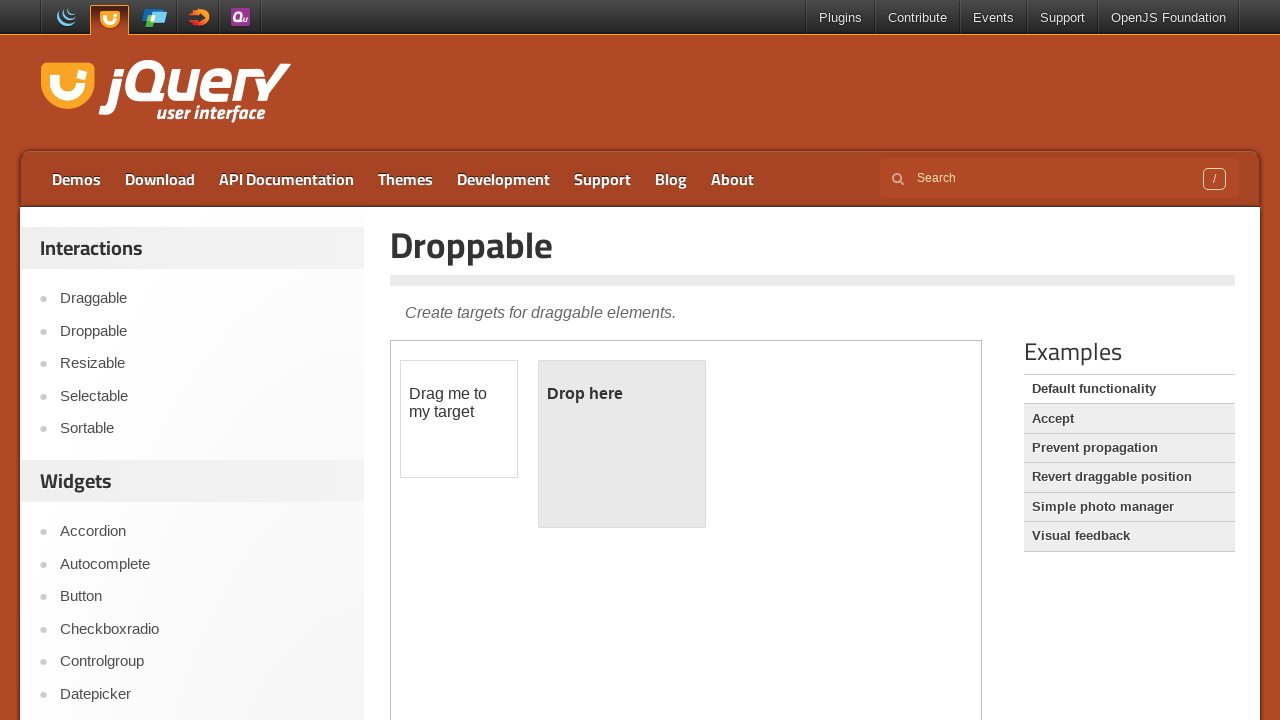

Located the draggable element with id 'draggable'
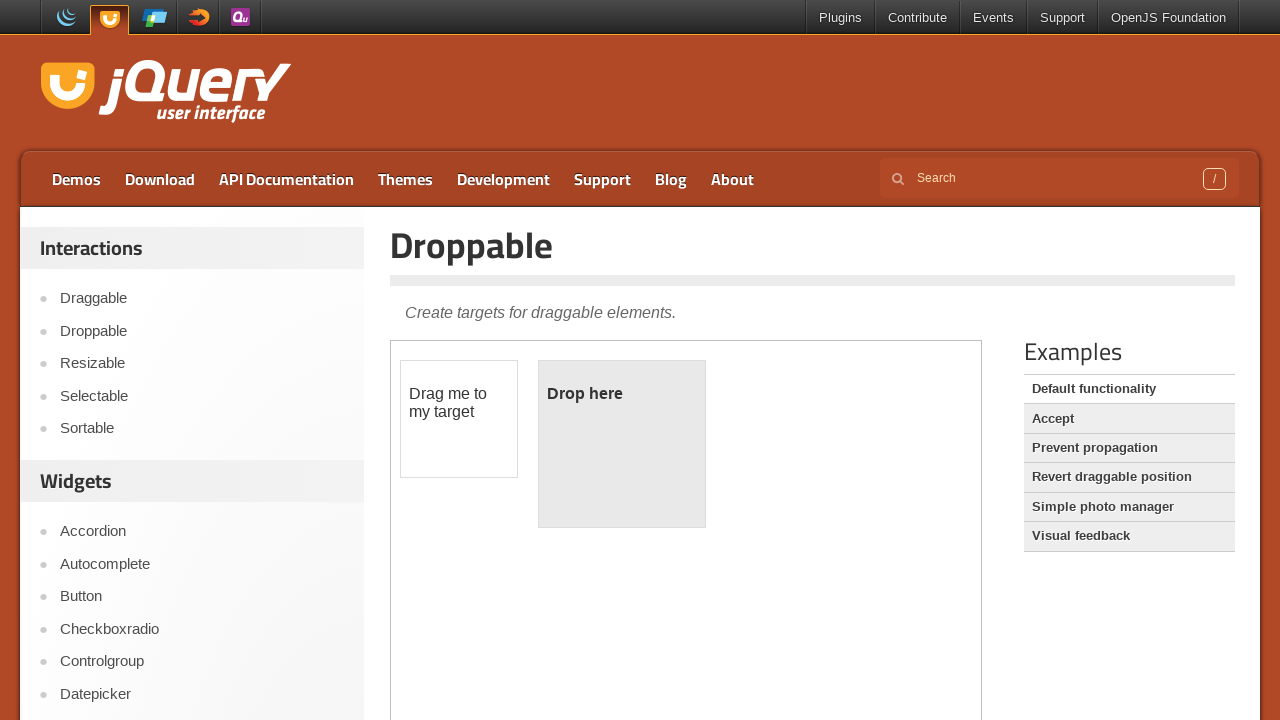

Located the droppable target element with id 'droppable'
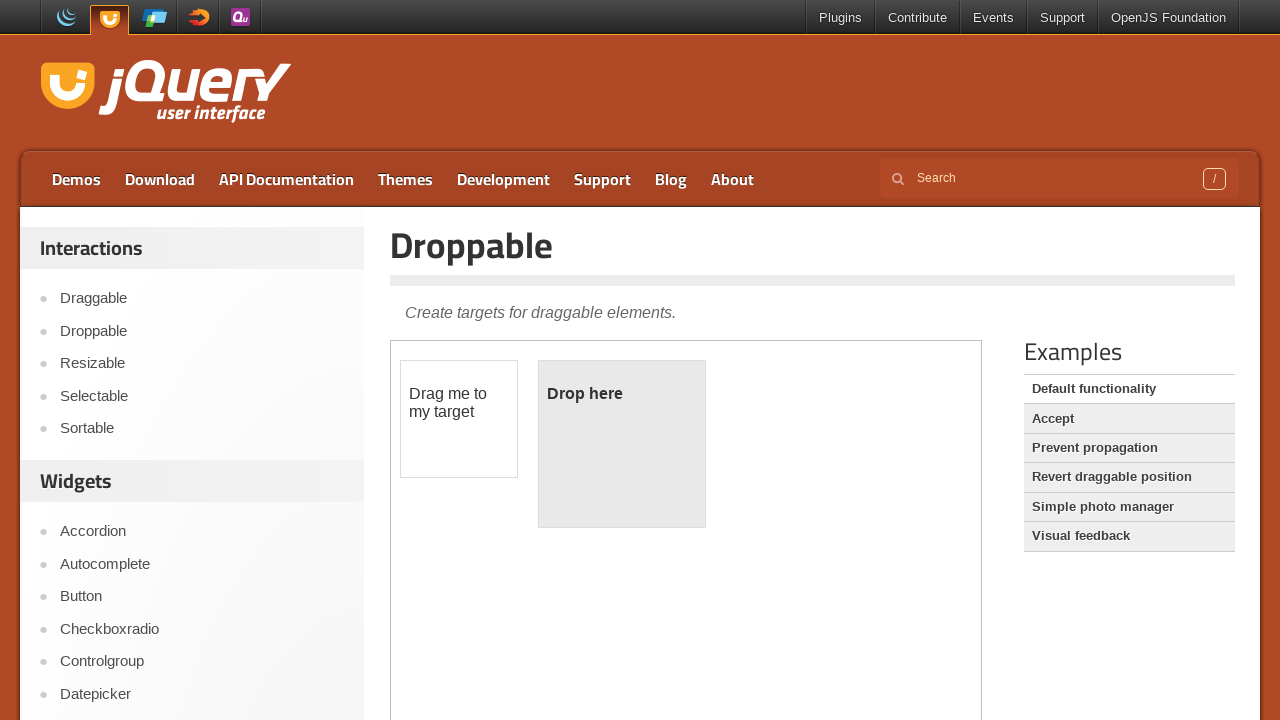

Successfully dragged the draggable element to the droppable target at (622, 444)
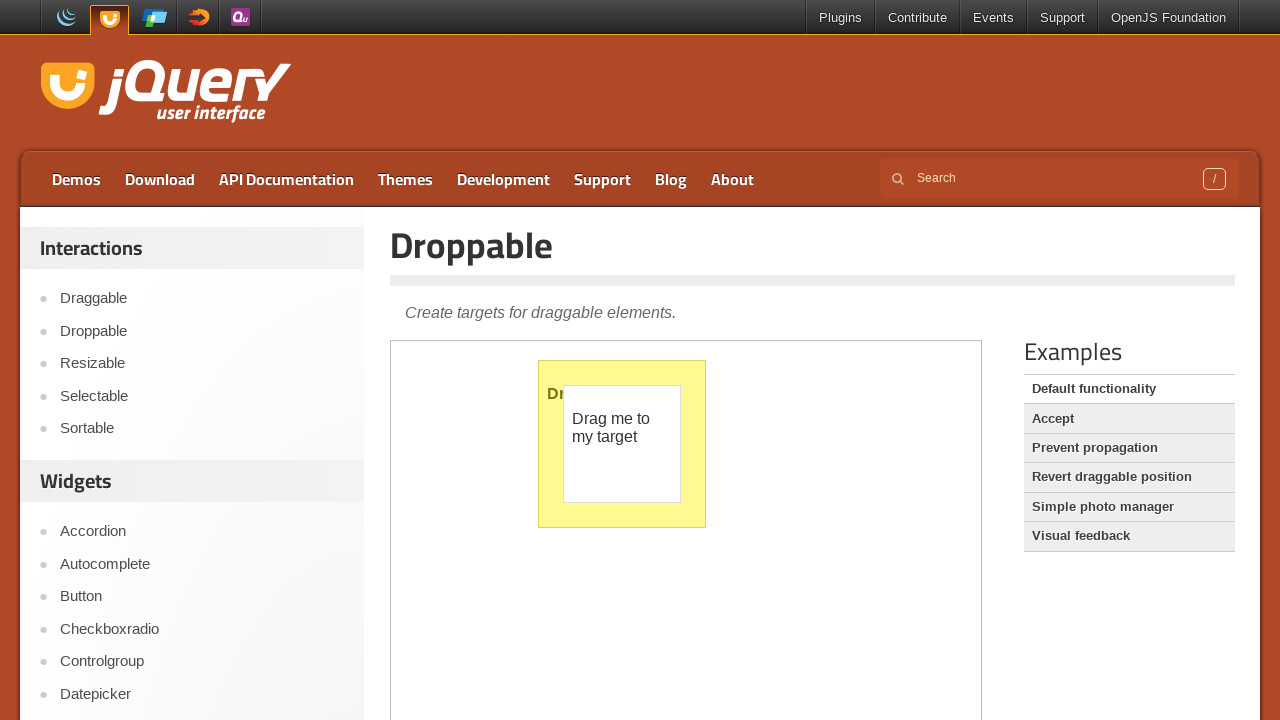

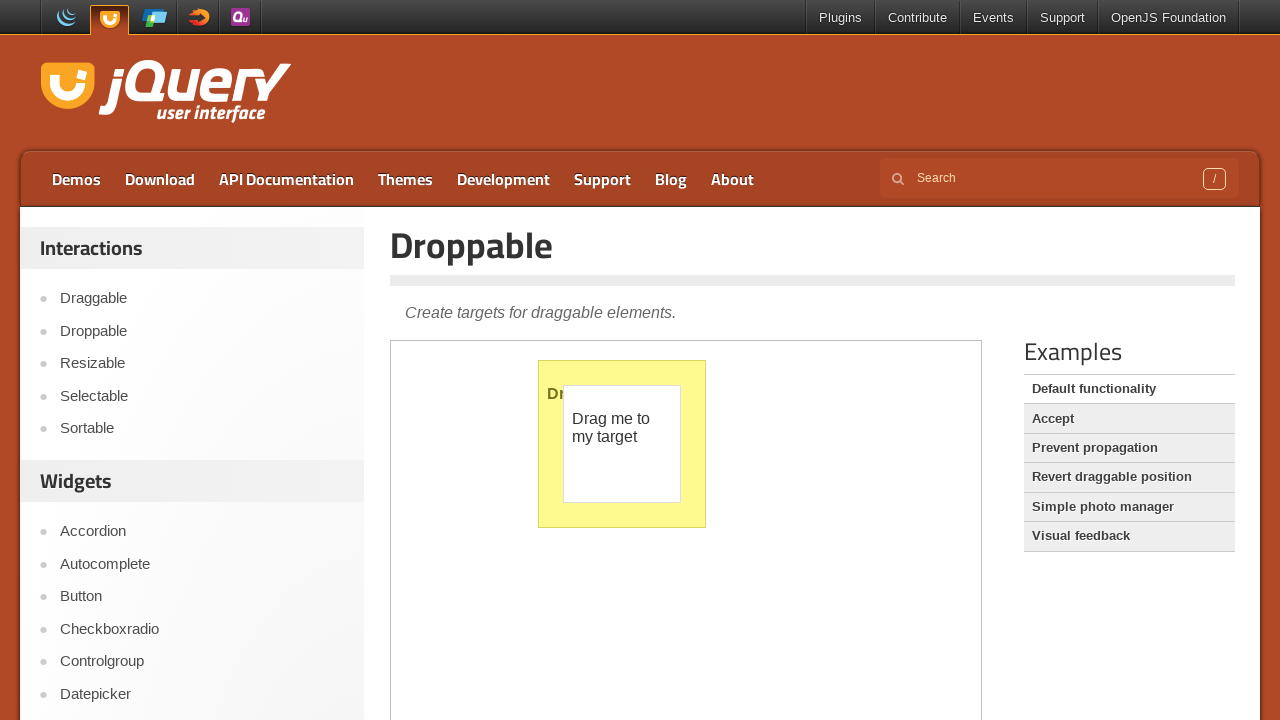